Tests selection of radio button and checkbox elements, verifying they can be selected and deselected

Starting URL: https://automationfc.github.io/basic-form/index.html

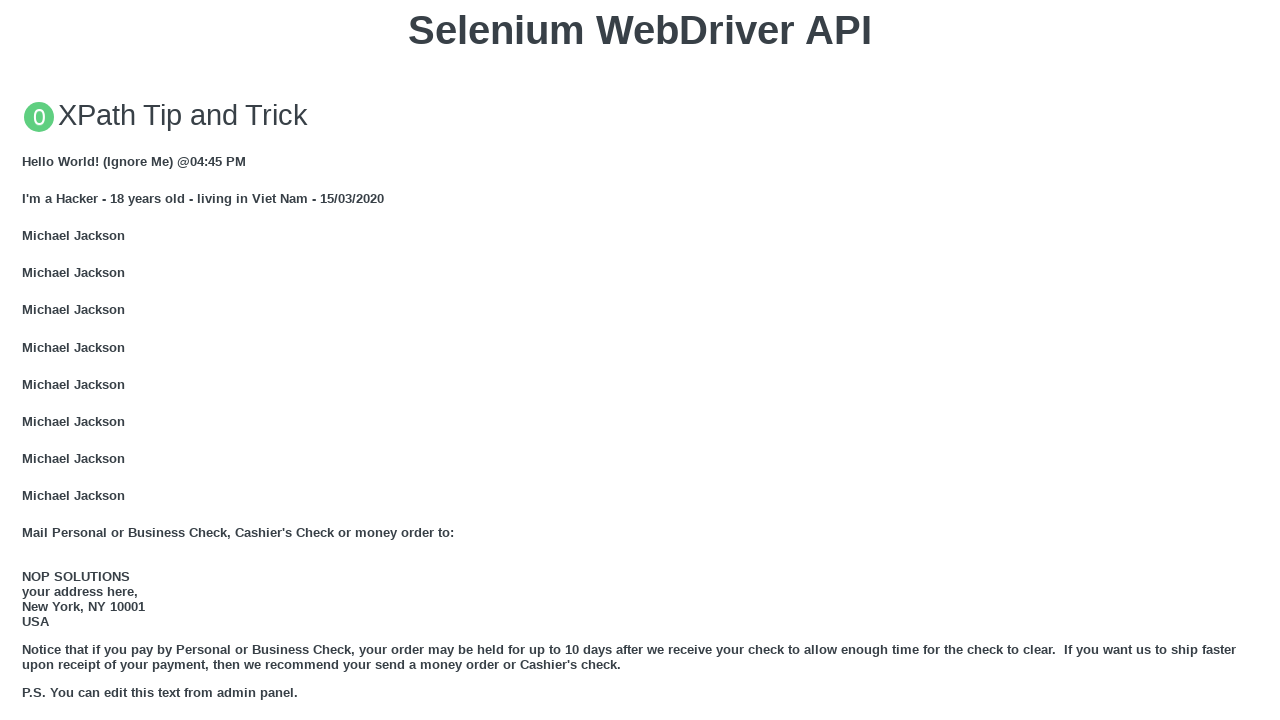

Clicked 'under 18' radio button at (28, 360) on #under_18
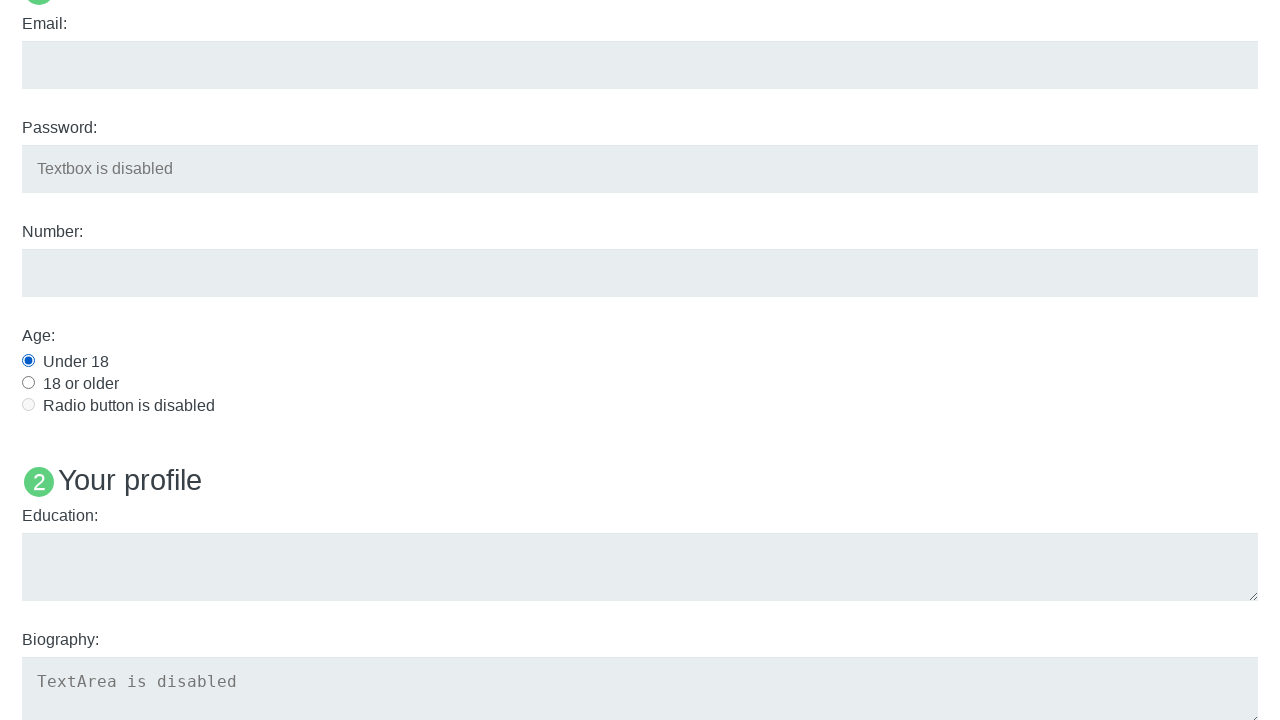

Clicked 'java' checkbox at (28, 361) on #java
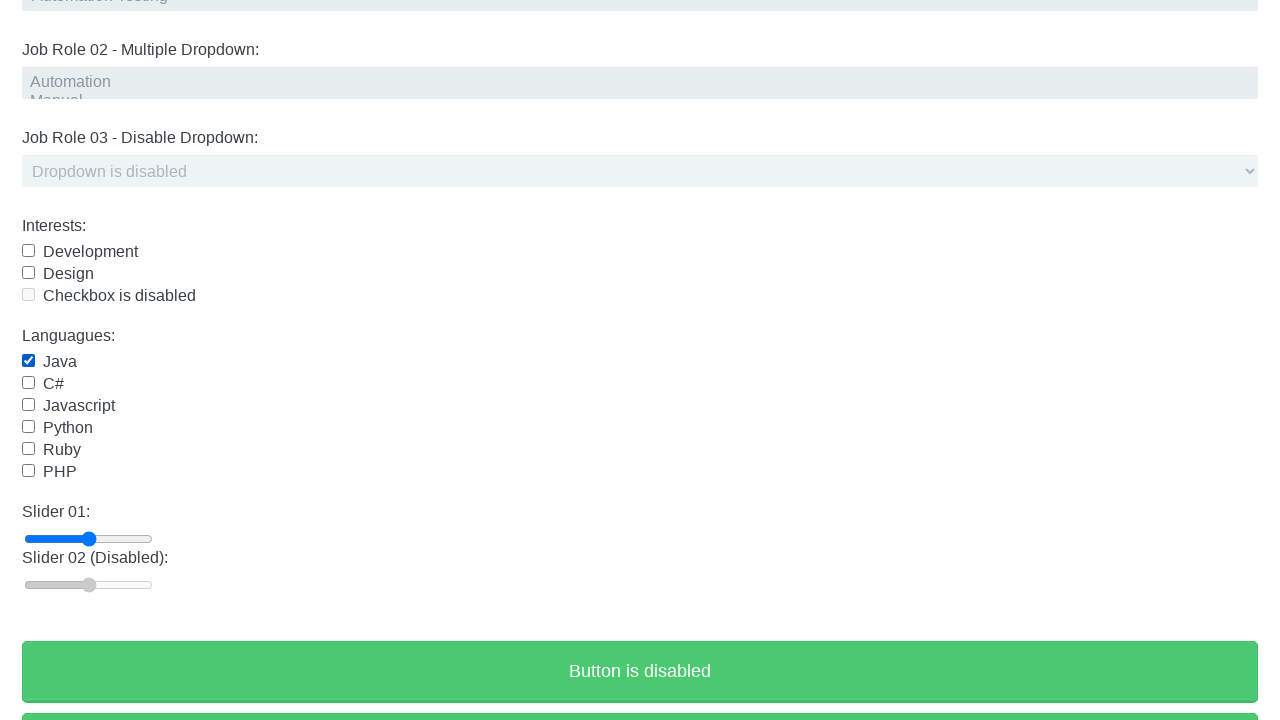

Verified 'under 18' radio button is checked
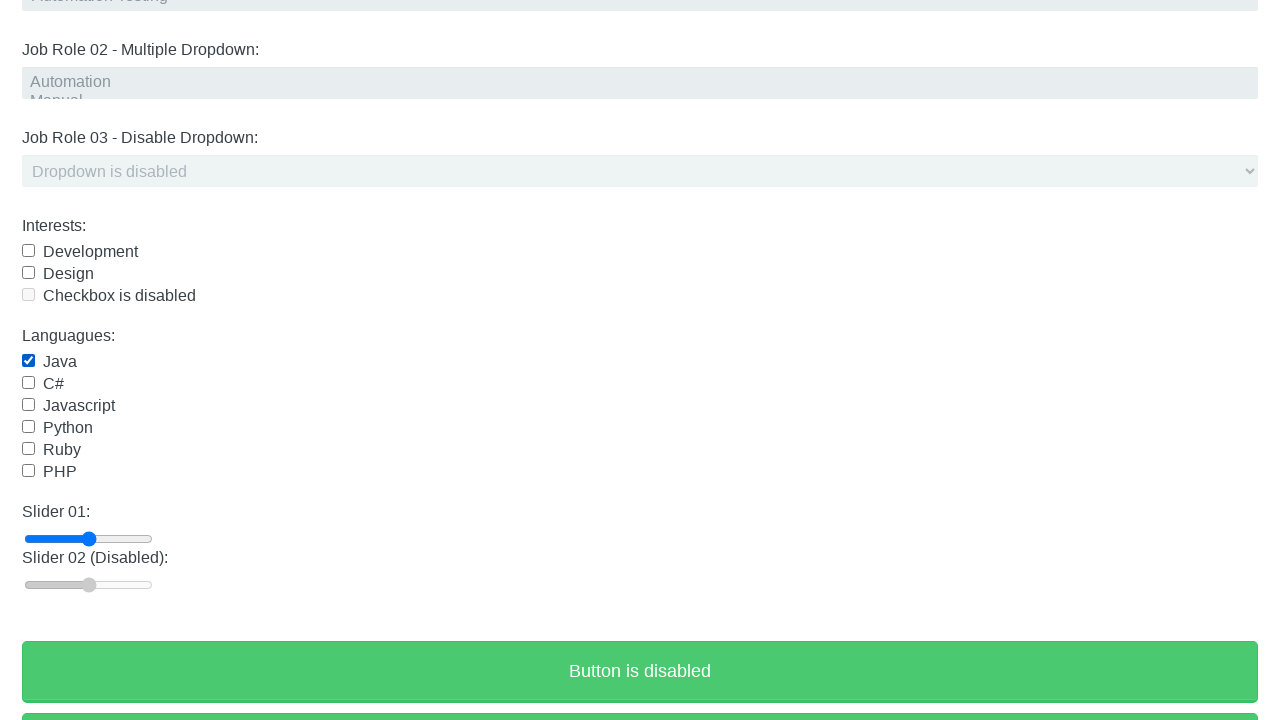

Verified 'java' checkbox is checked
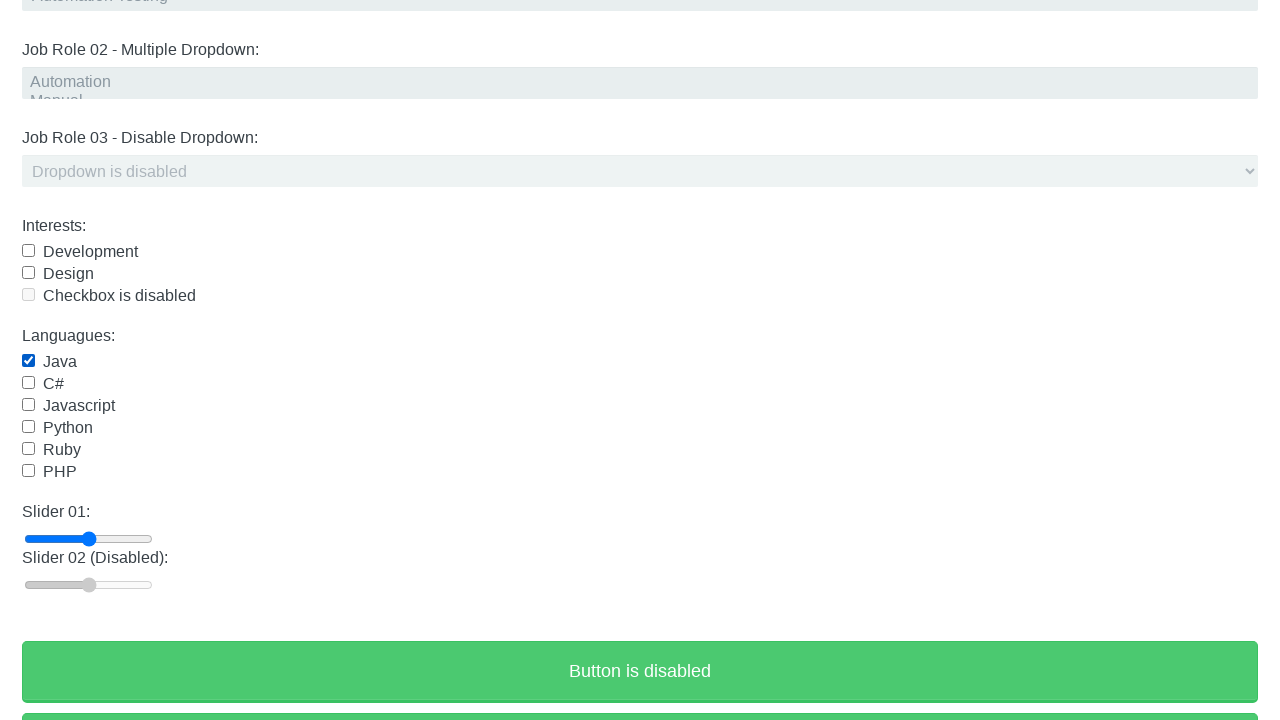

Clicked 'java' checkbox to deselect it at (28, 361) on #java
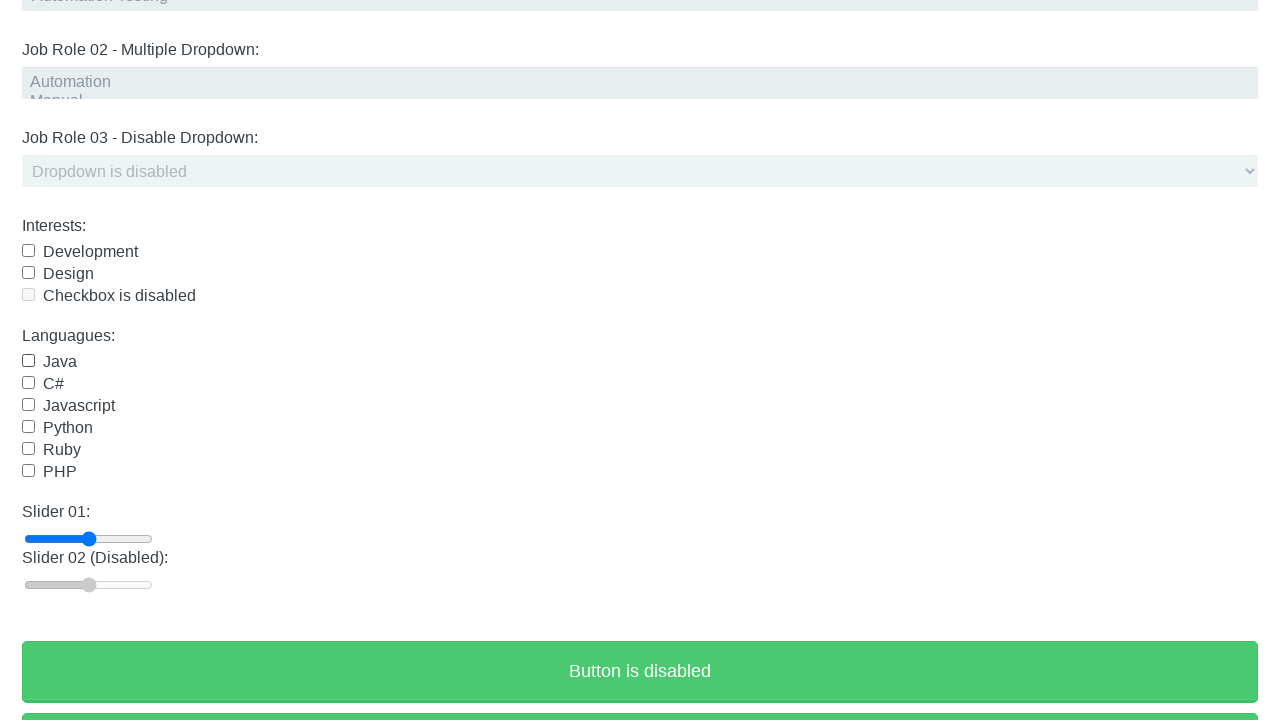

Verified 'java' checkbox is no longer checked
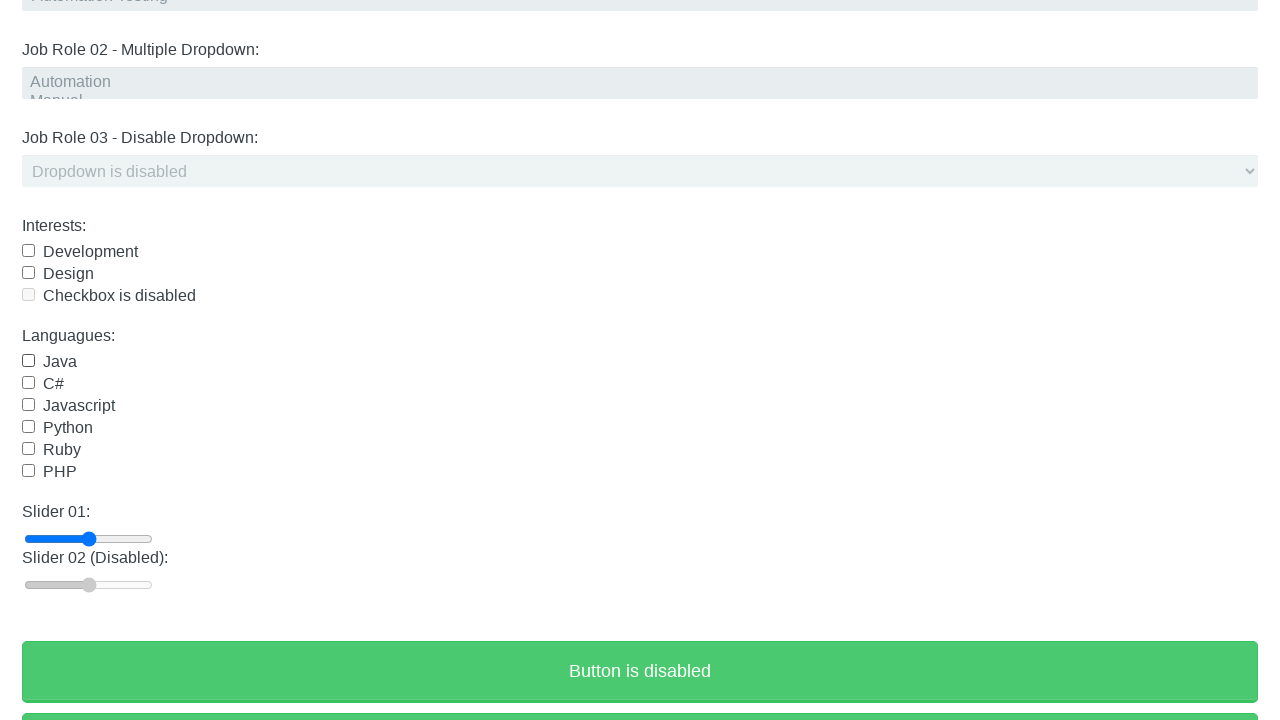

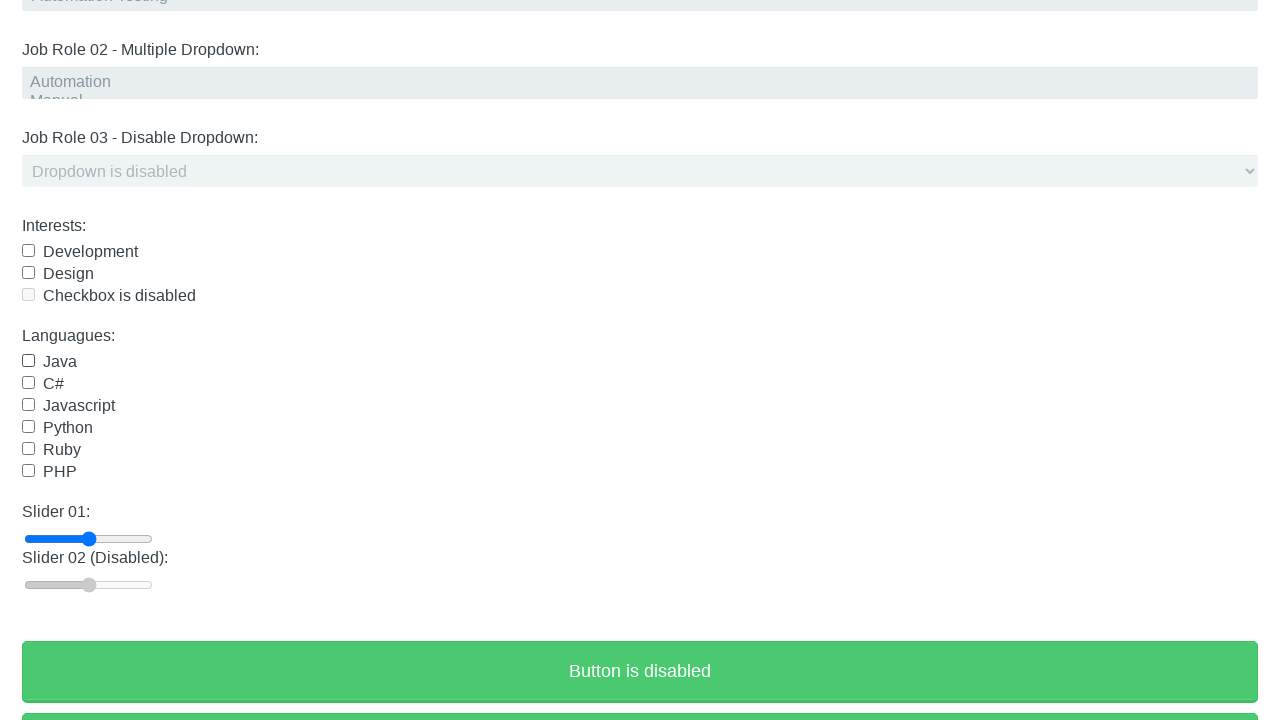